Tests prompt alert interaction by clicking a button to trigger a prompt, entering text into it, and accepting the prompt

Starting URL: https://sahitest.com/demo/promptTest.htm

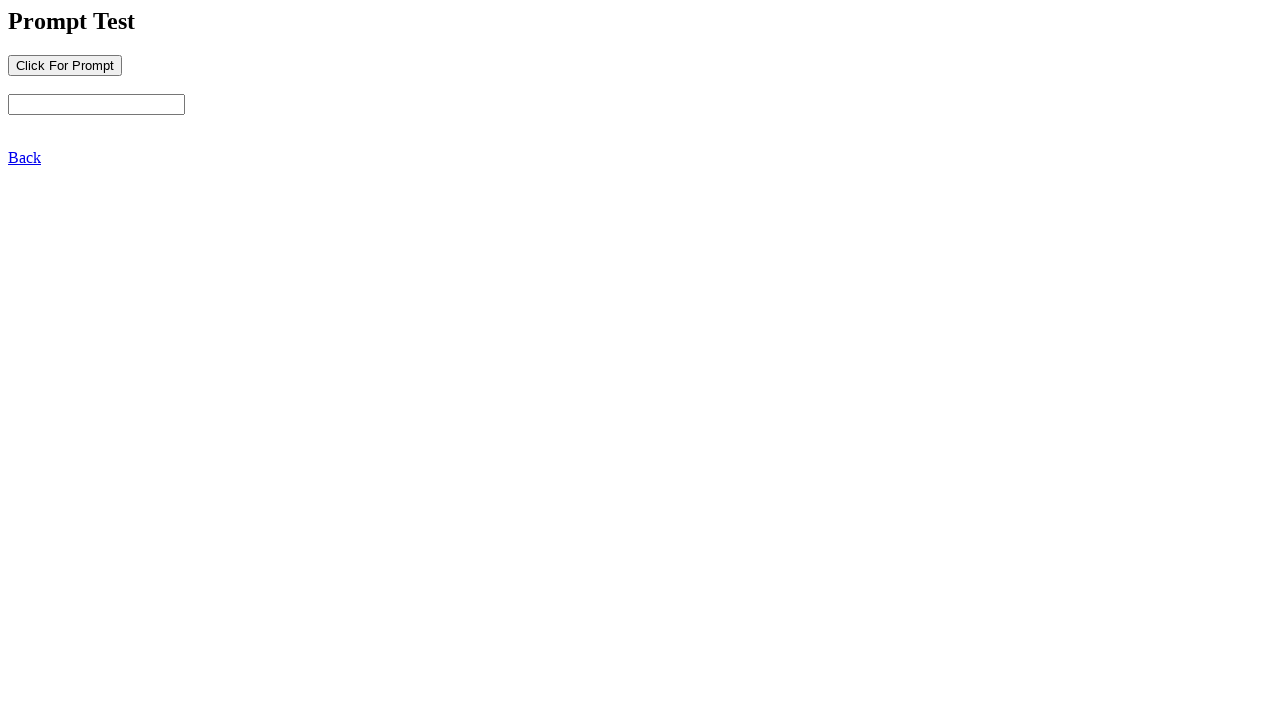

Clicked button to trigger prompt alert at (65, 65) on xpath=/html/body/form/input[1]
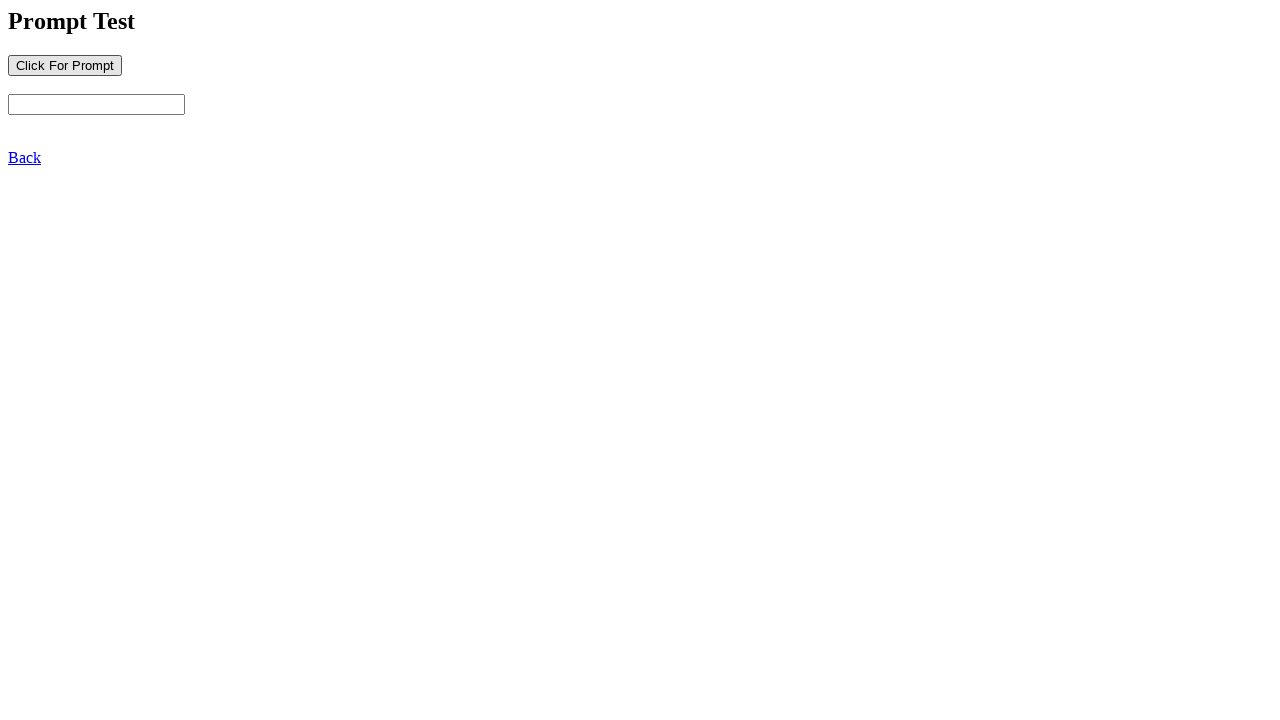

Set up dialog handler to accept prompt with text 'hhhhhhhhh'
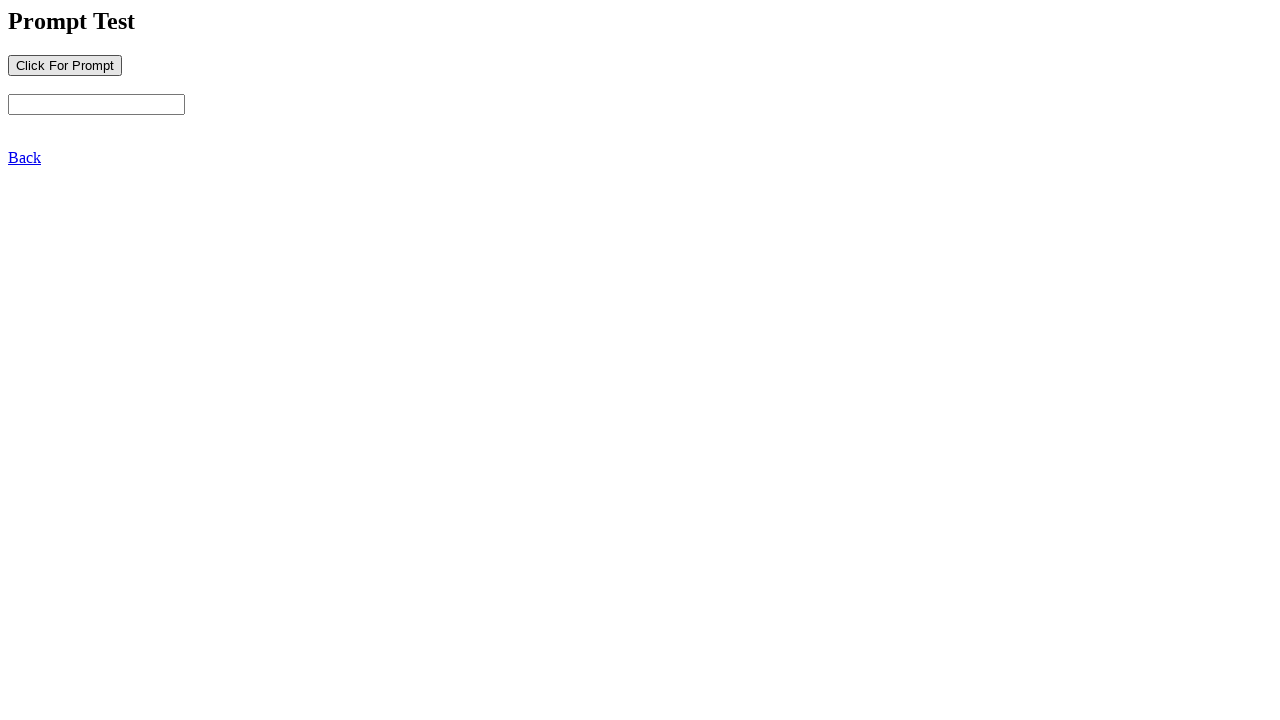

Clicked button again to trigger prompt, which was automatically accepted with text input at (65, 65) on xpath=/html/body/form/input[1]
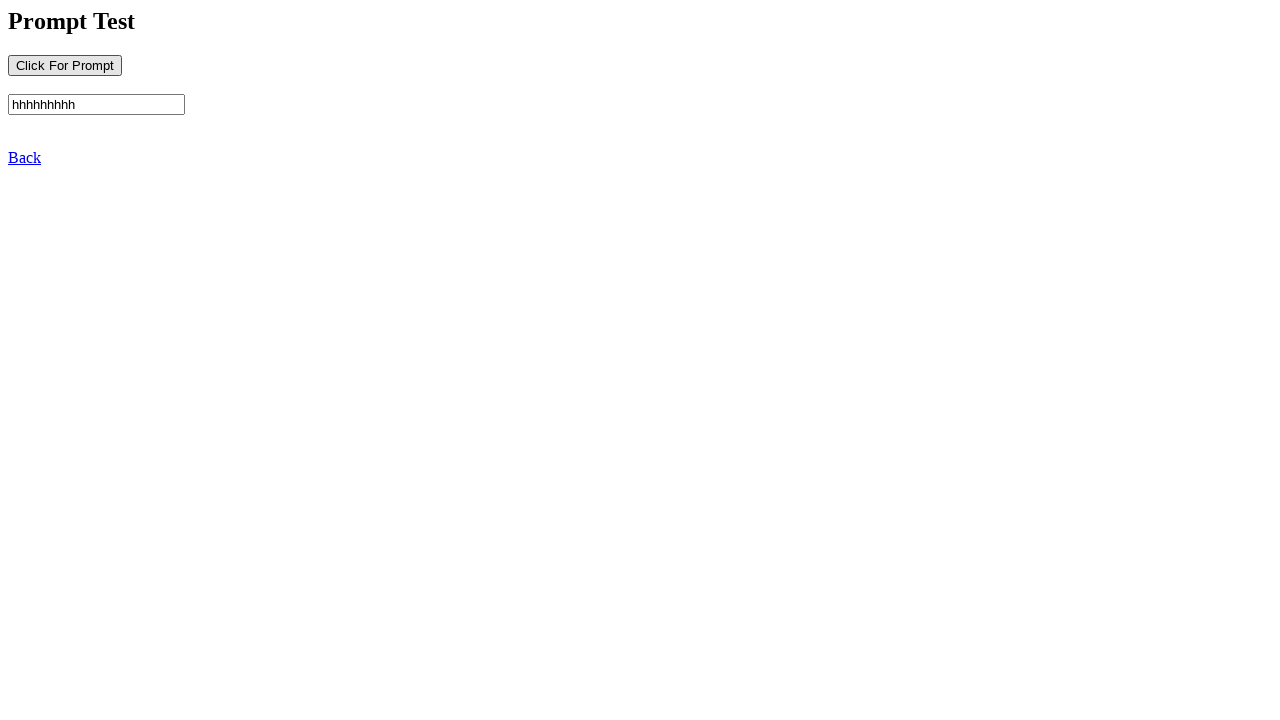

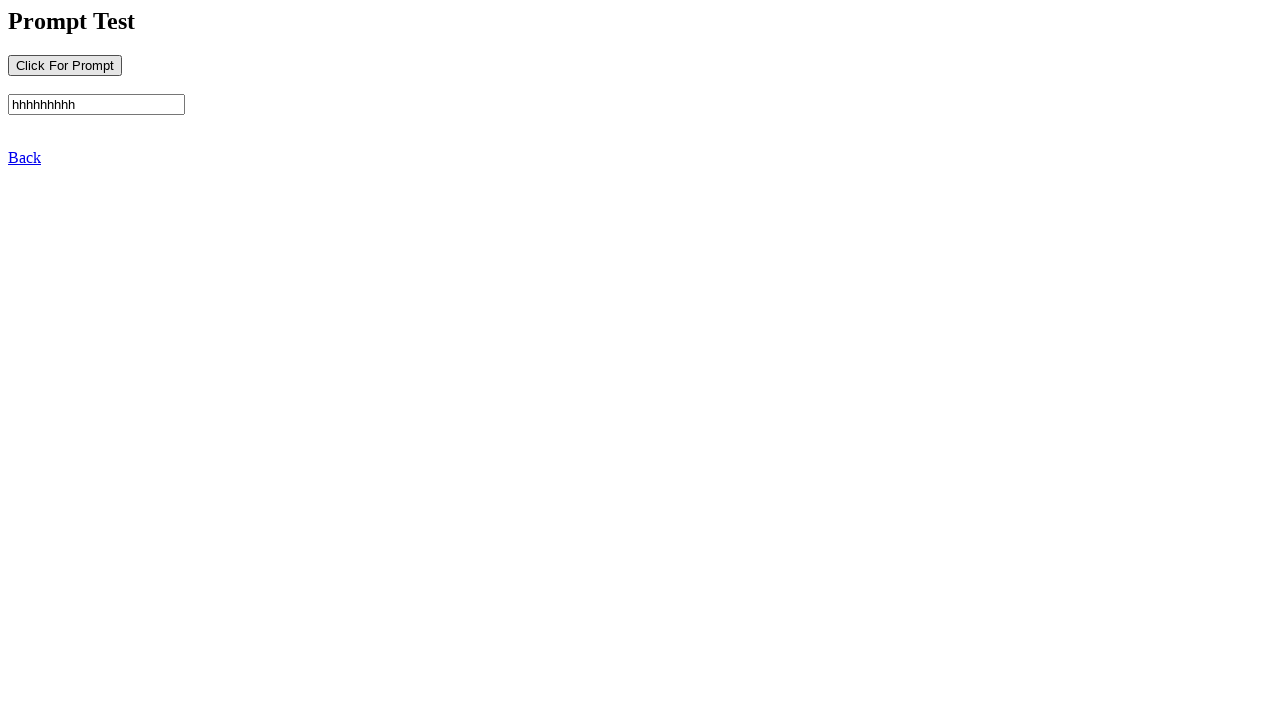